Navigates to Axis Bank homepage and verifies that navigation links are present on the page

Starting URL: https://axisbank.com

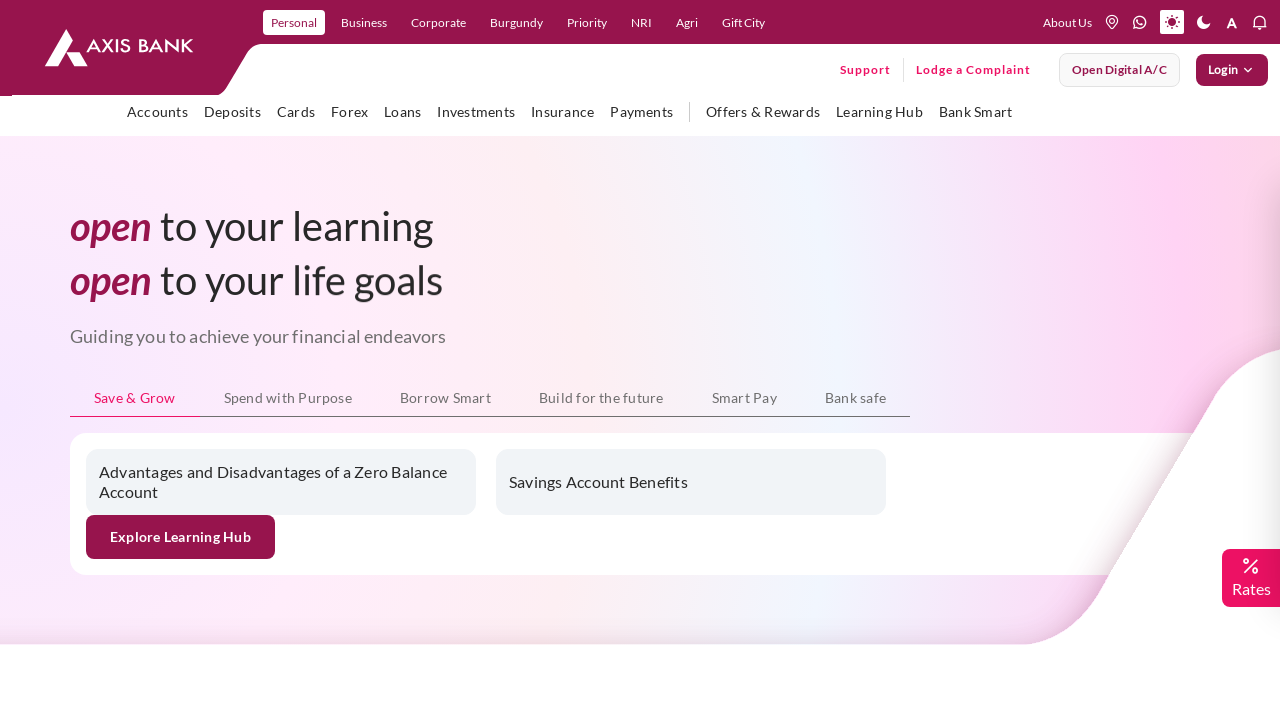

Waited for page to reach domcontentloaded state
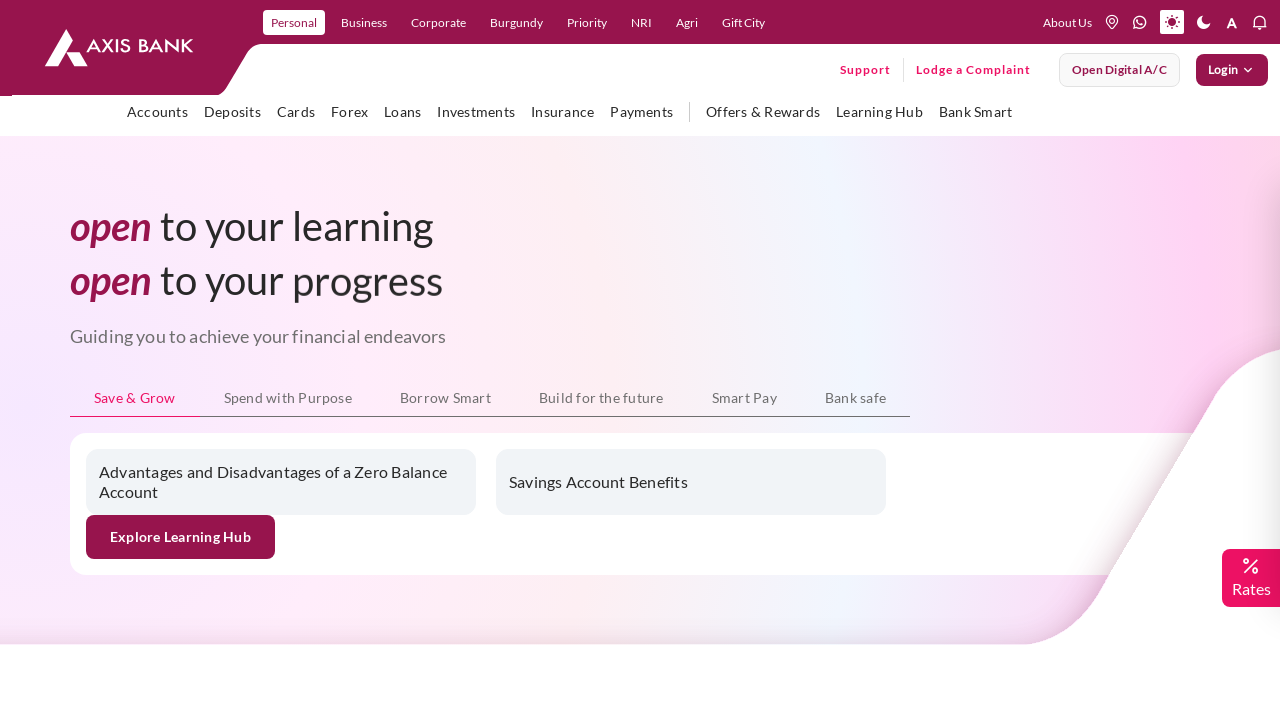

Verified that link elements are present on the page
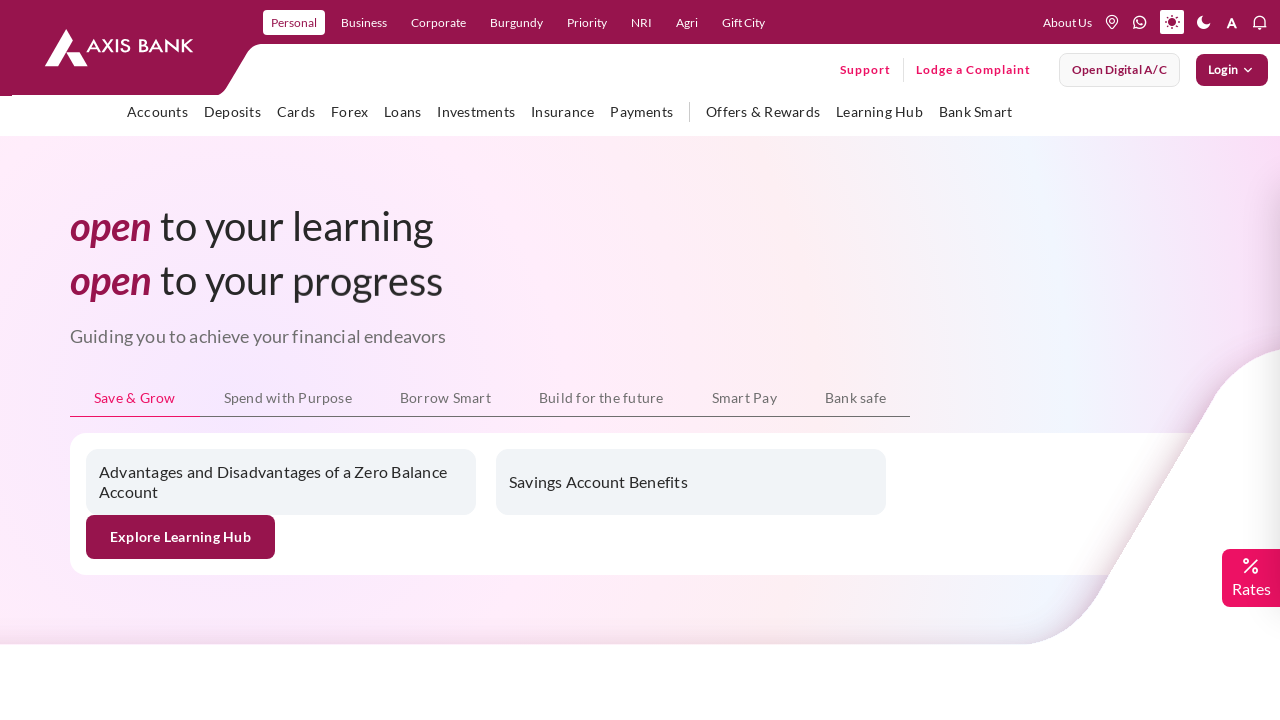

Located all anchor elements on the page
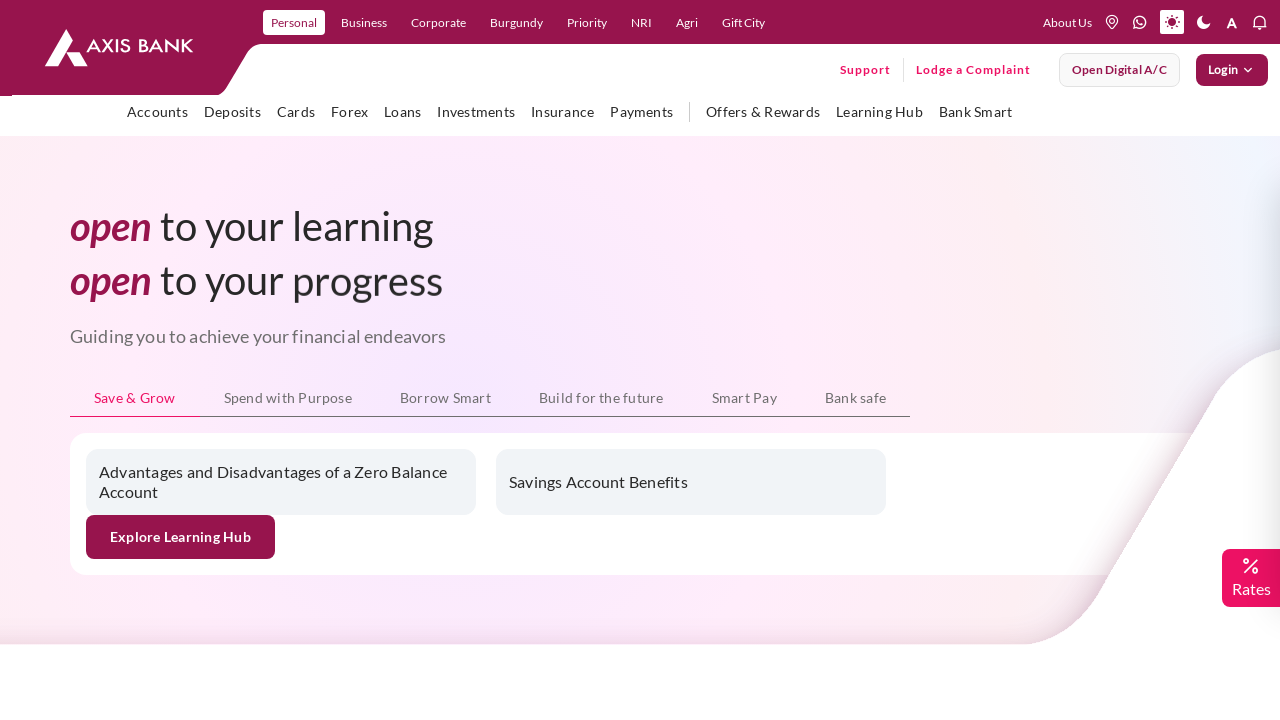

Asserted that links exist on page (found 2308 links)
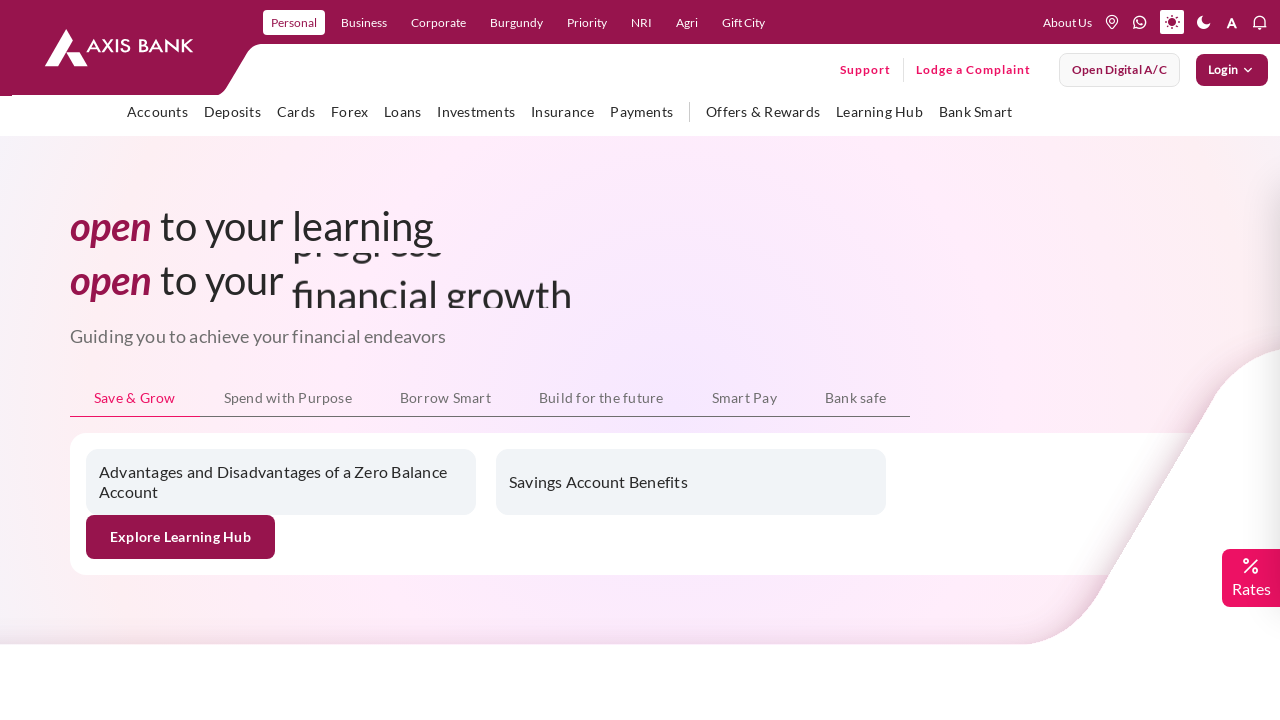

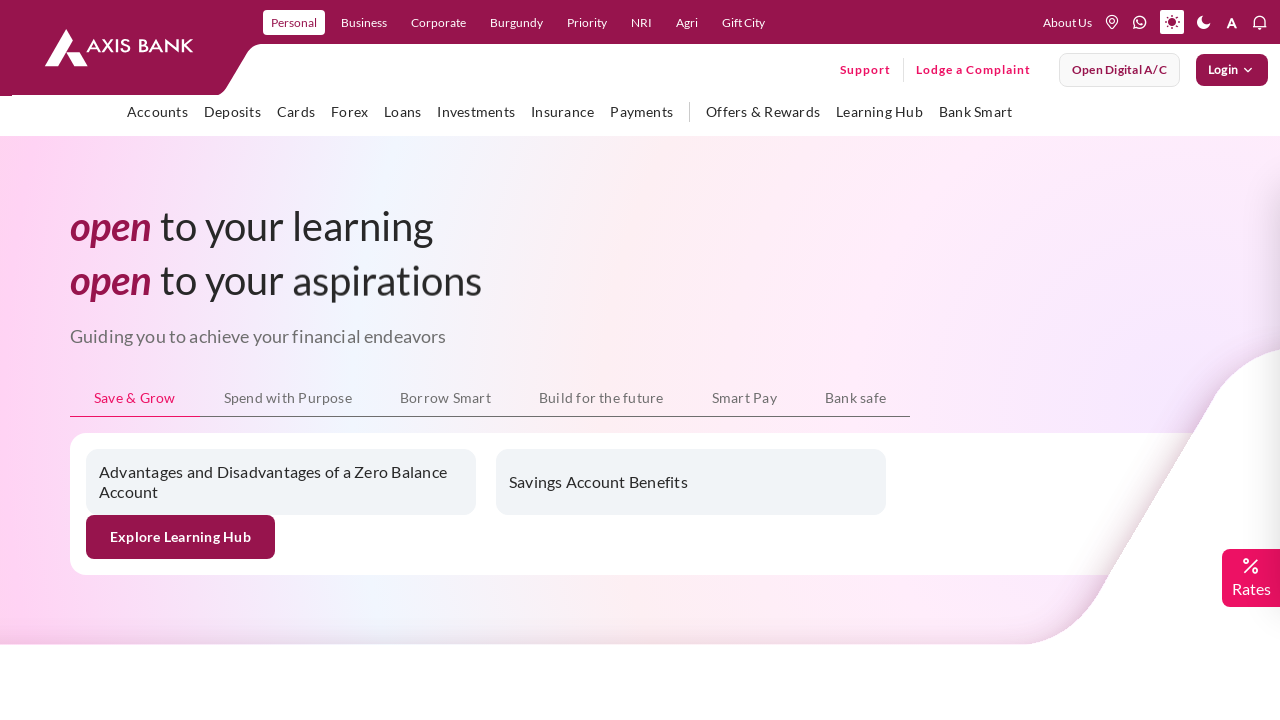